Tests page scrolling functionality by scrolling down the page using JavaScript execution - first scrolling to 500 pixels from top, then scrolling by an additional 200 pixels.

Starting URL: https://www.redbus.in/

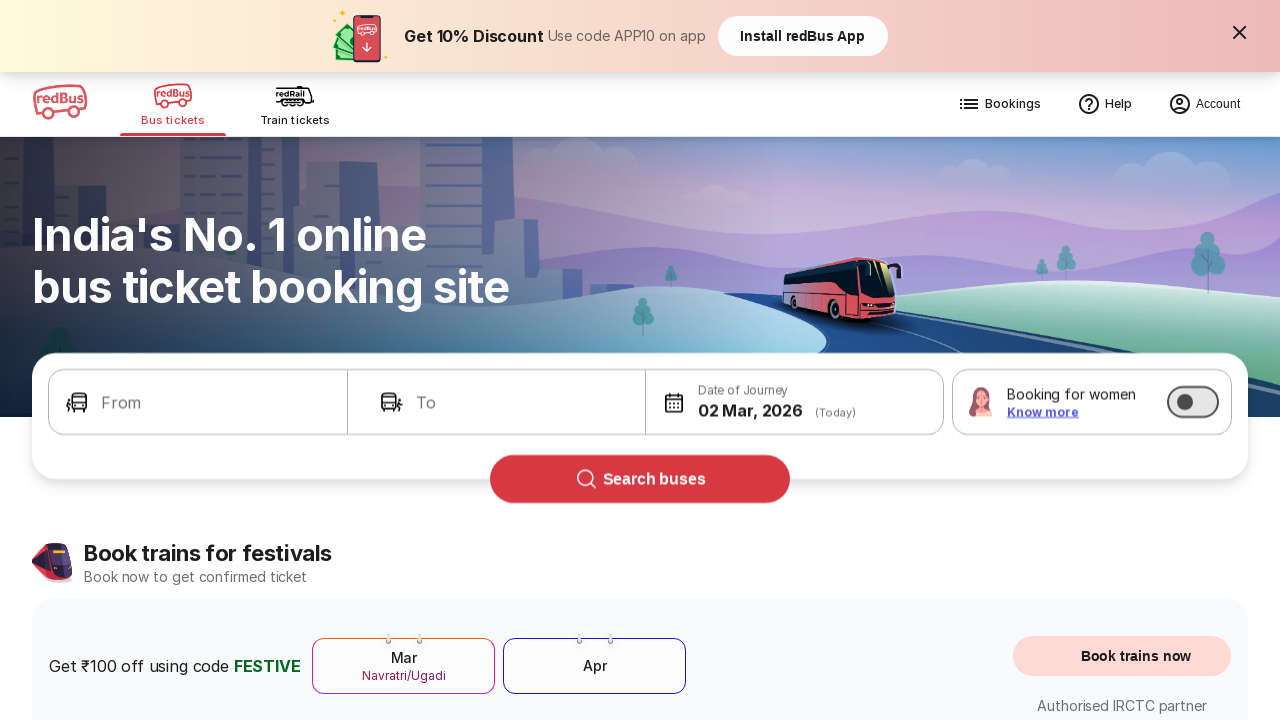

Scrolled page to 500 pixels from top using JavaScript
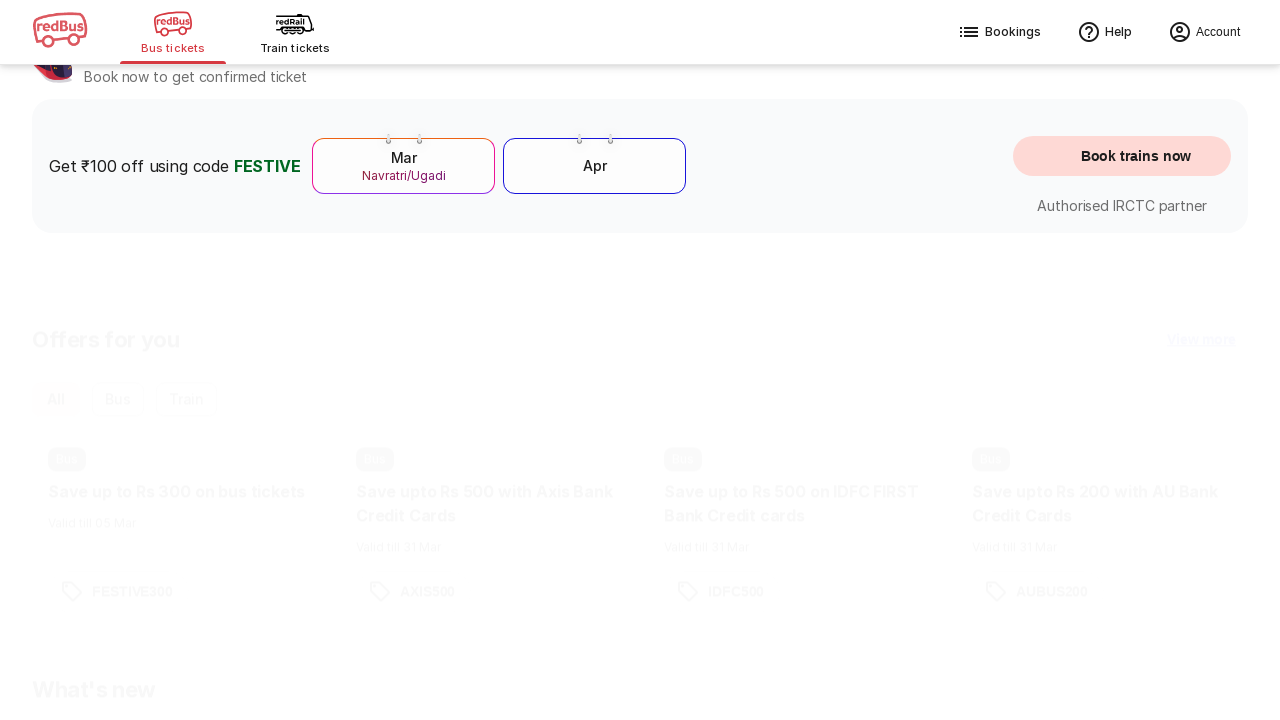

Waited 2 seconds to observe scroll effect
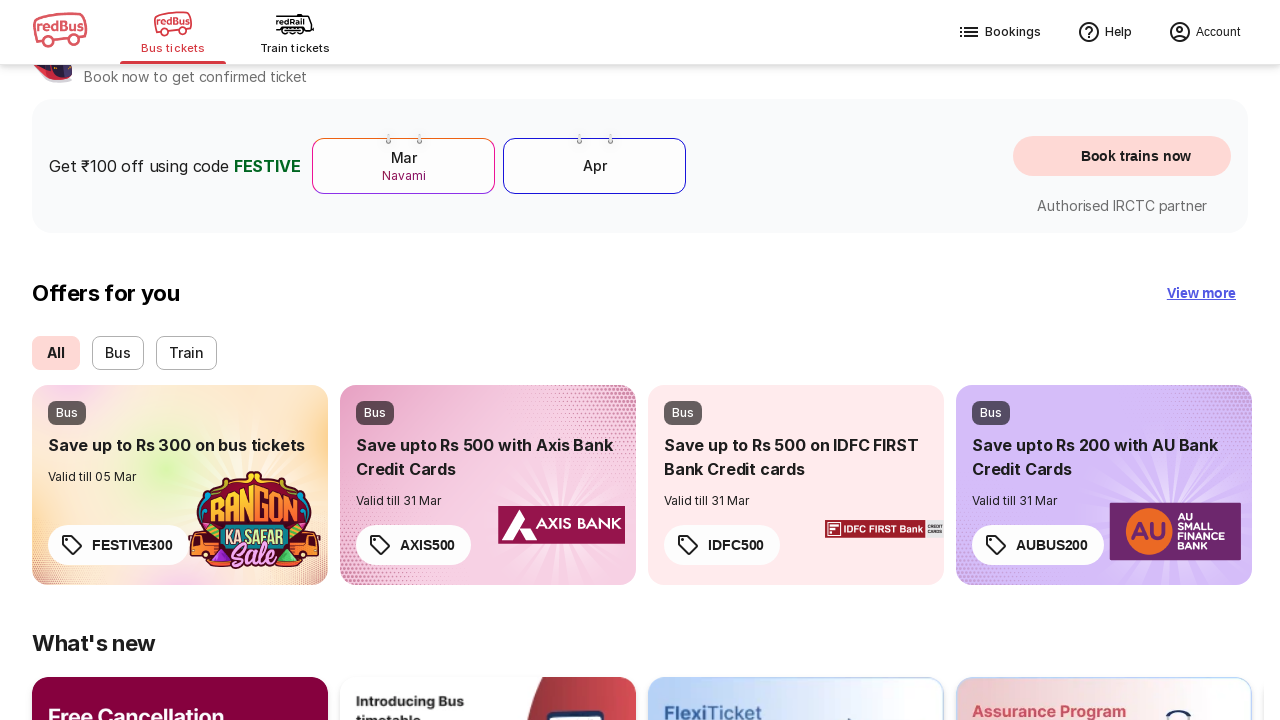

Scrolled page by additional 200 pixels (total 700 pixels from top)
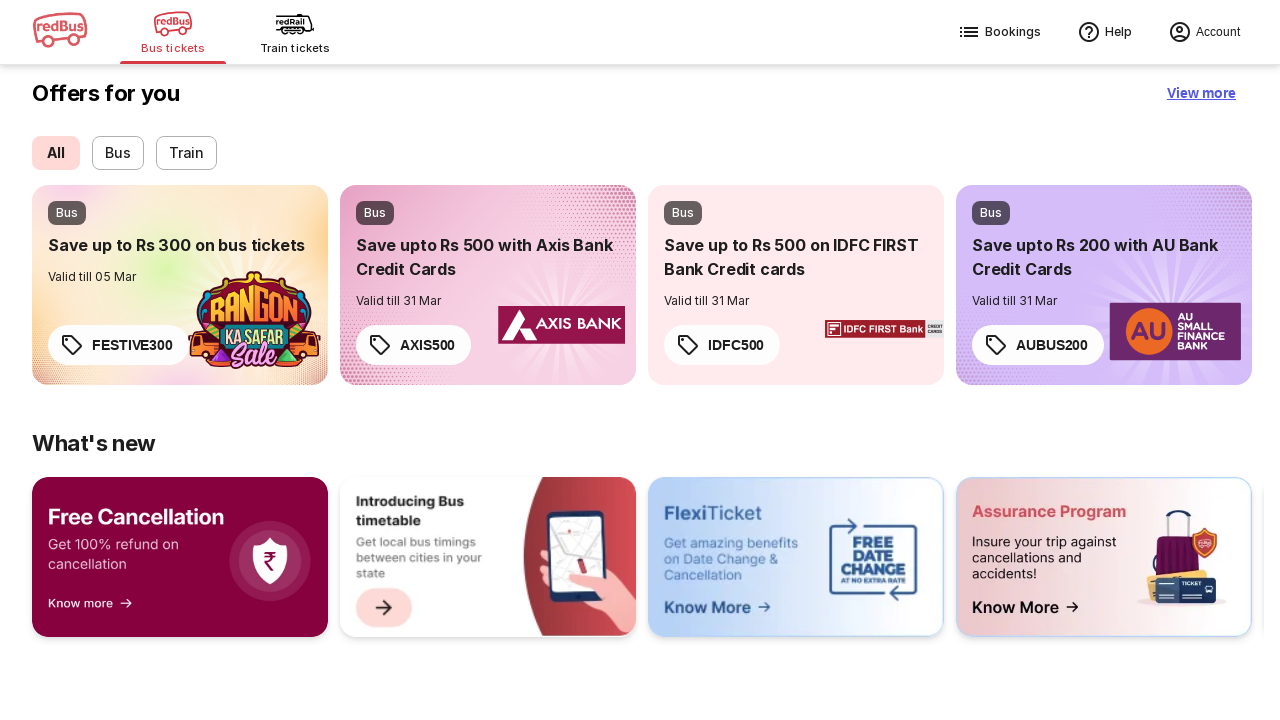

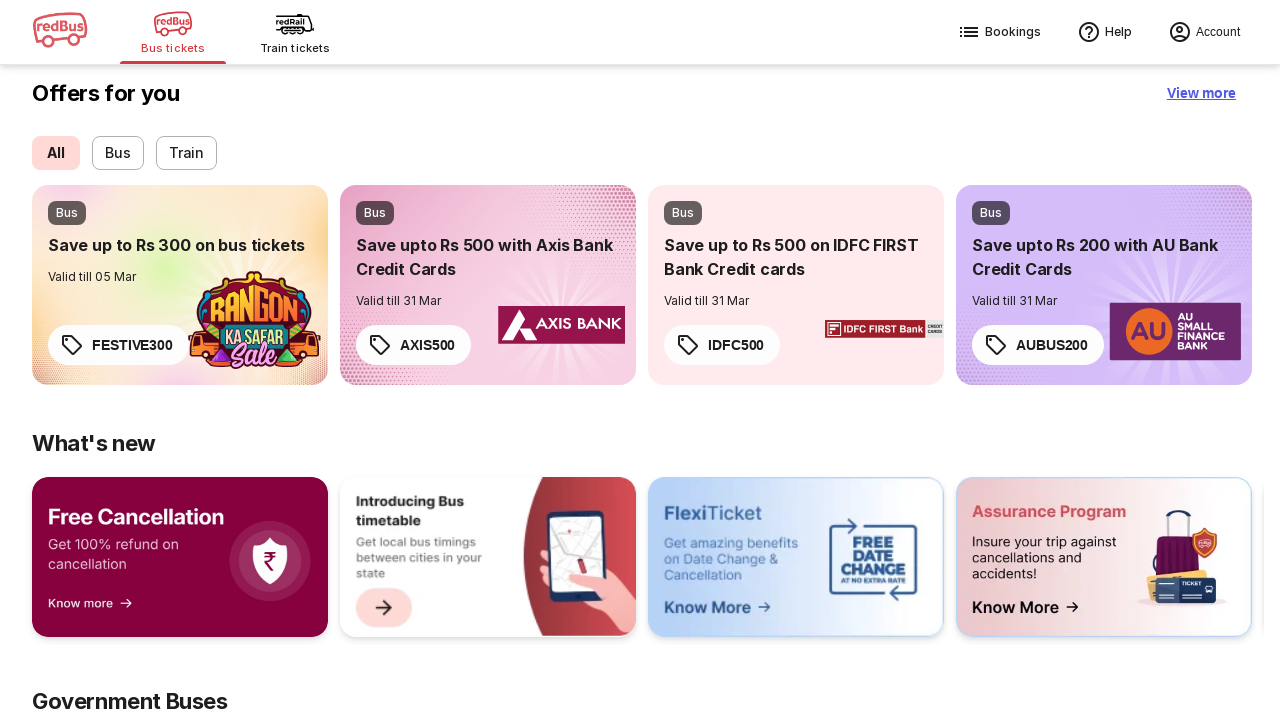